Tests tooltip widget by clicking on an input field to display tooltip

Starting URL: https://jqueryui.com/

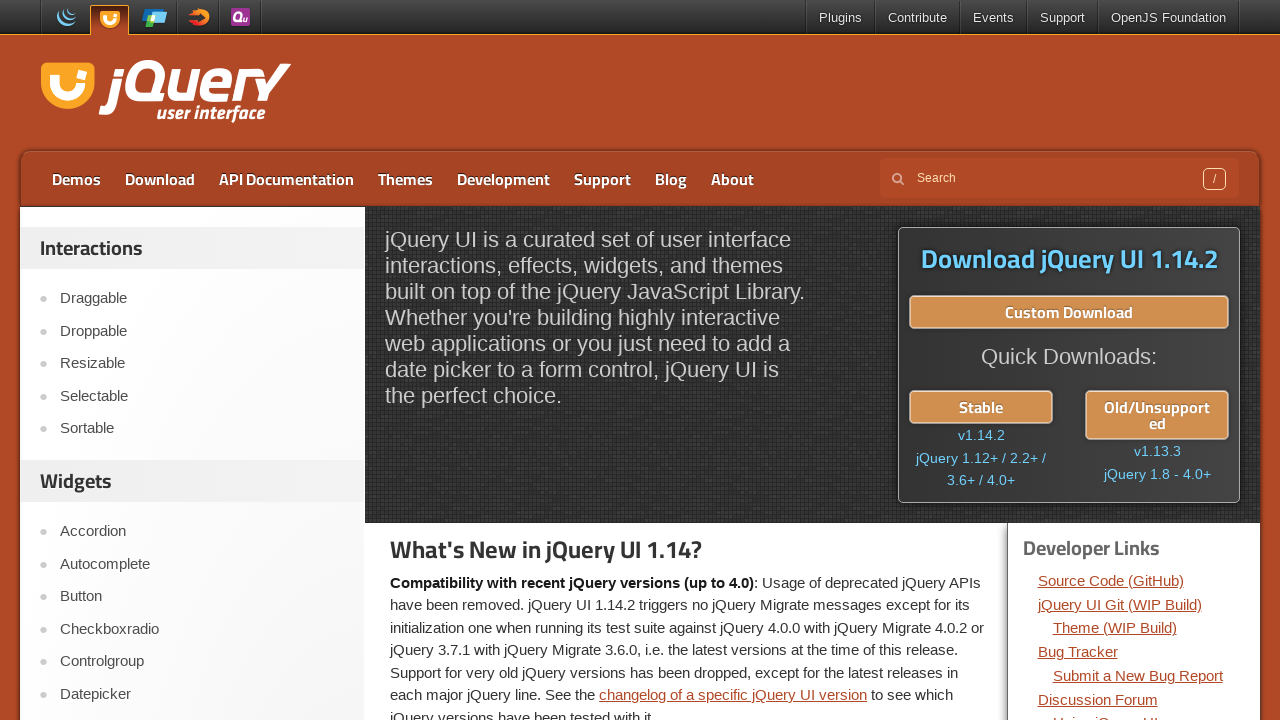

Clicked on Tooltip link at (202, 360) on text=Tooltip
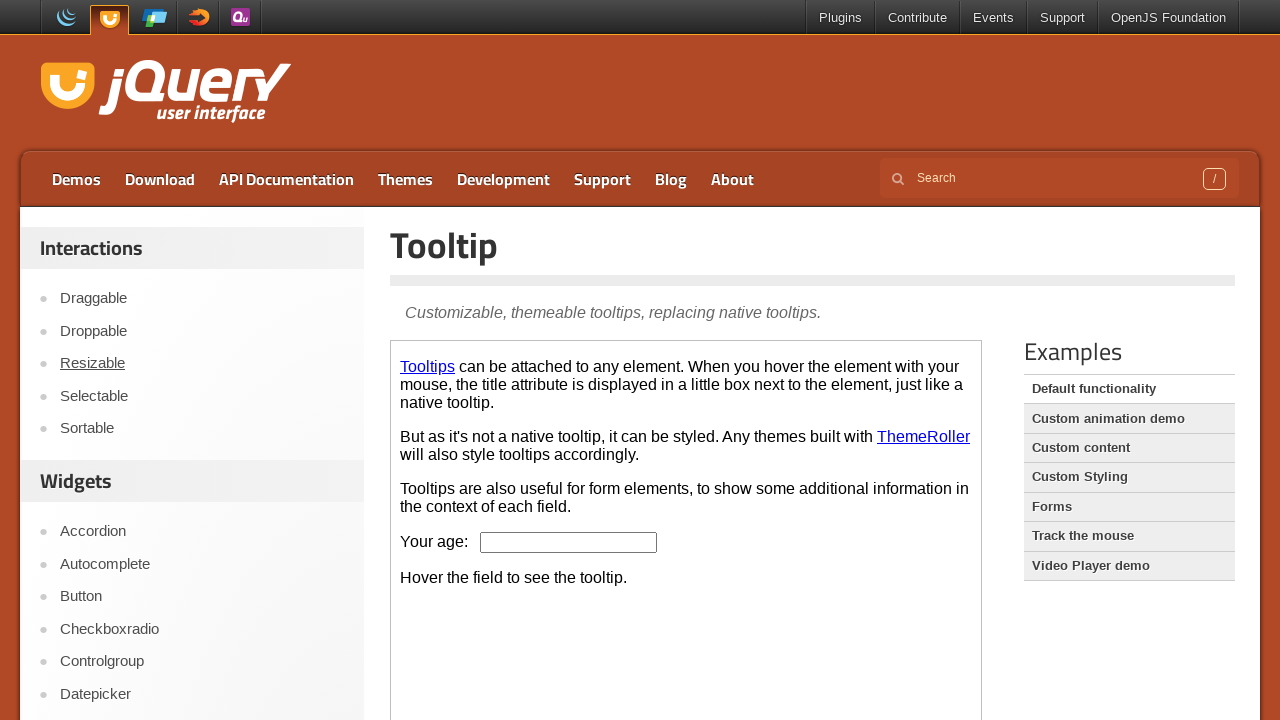

Located demo iframe
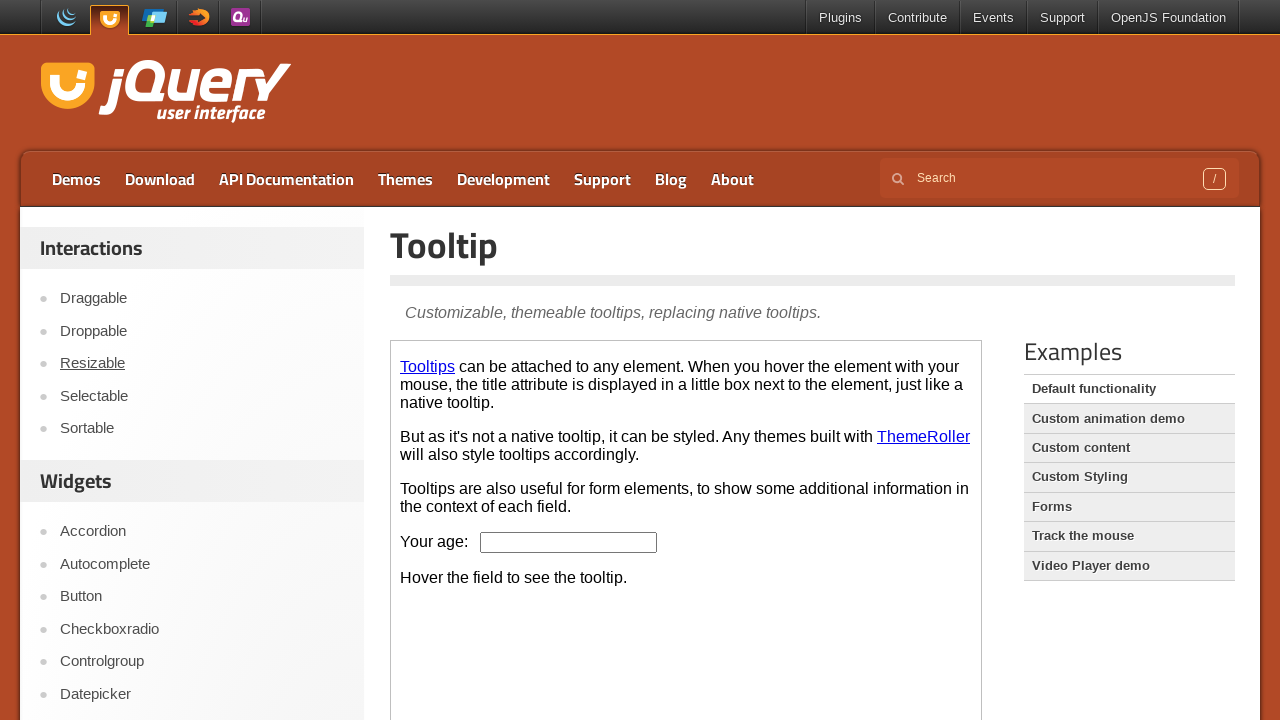

Clicked on age input field to display tooltip at (569, 542) on iframe.demo-frame >> internal:control=enter-frame >> #age
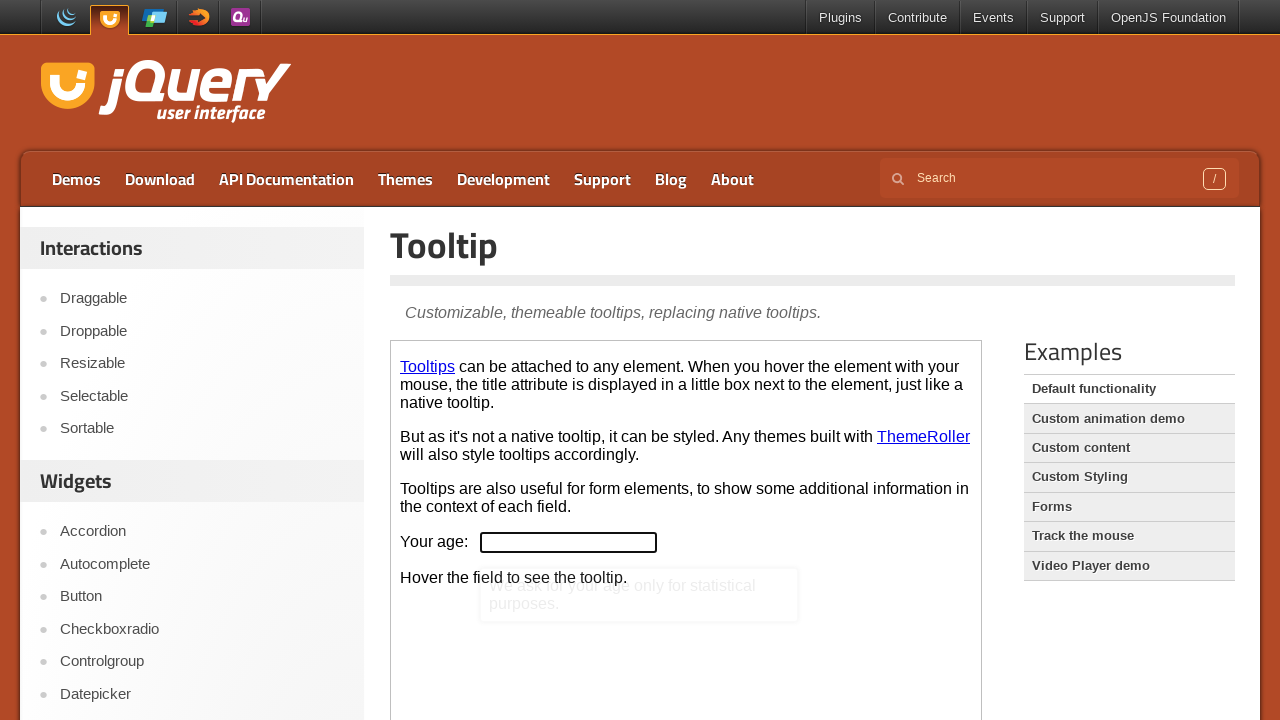

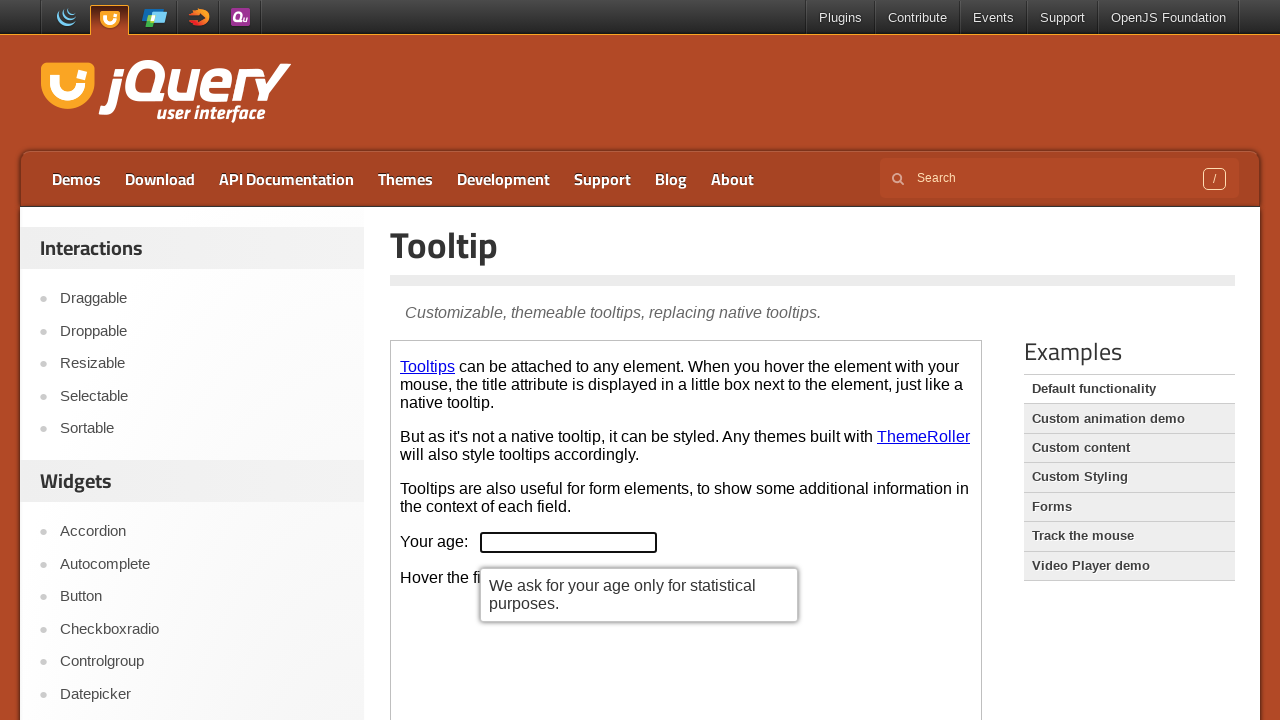